Navigates to the My Account page by clicking the My Account link in the navigation bar and verifies the page title

Starting URL: https://alchemy.hguy.co/lms

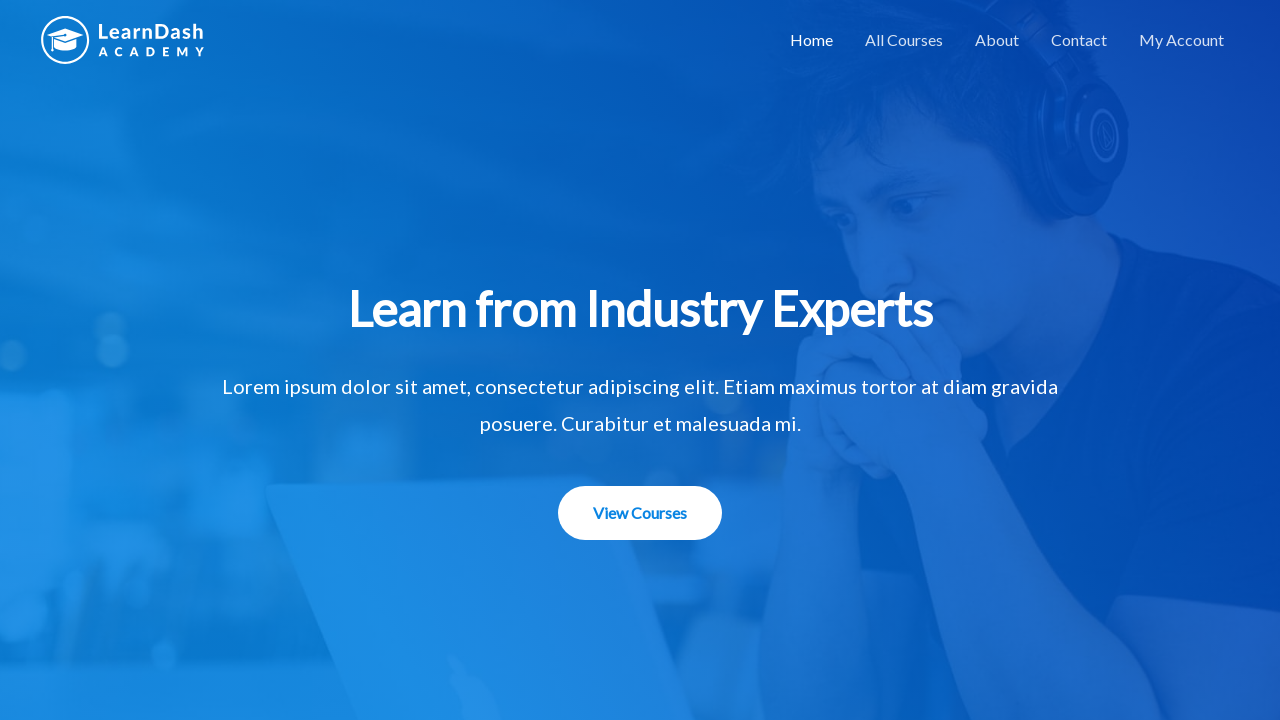

Located 'My Account' link in navigation bar
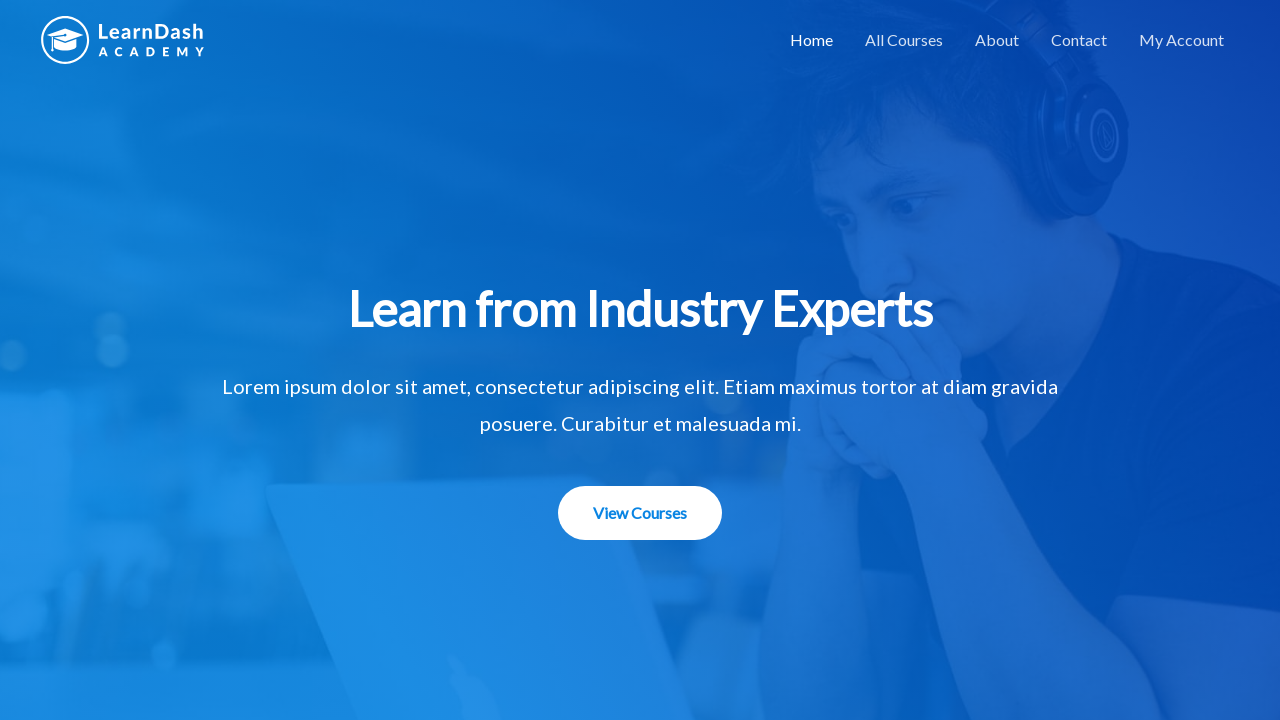

Retrieved 'My Account' link text content: My Account
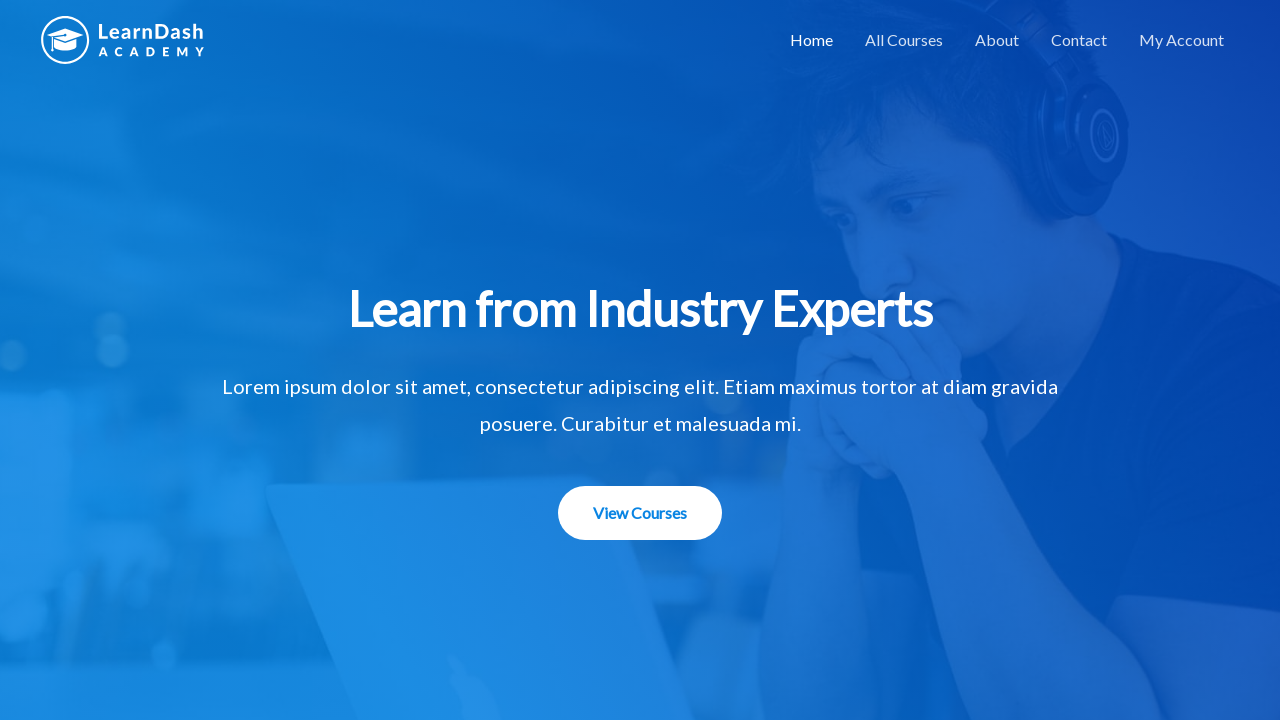

Clicked 'My Account' link in navigation bar at (1182, 40) on internal:text="My Account"s
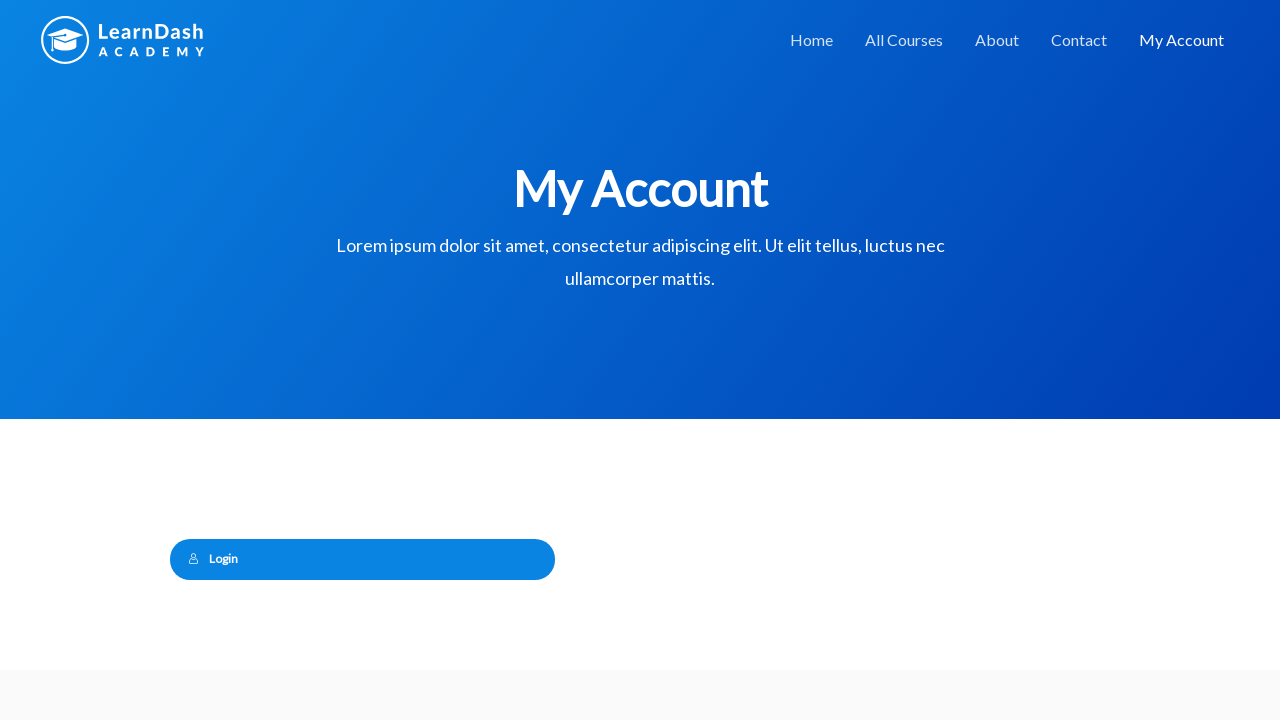

Retrieved current page title: My Account – Alchemy LMS
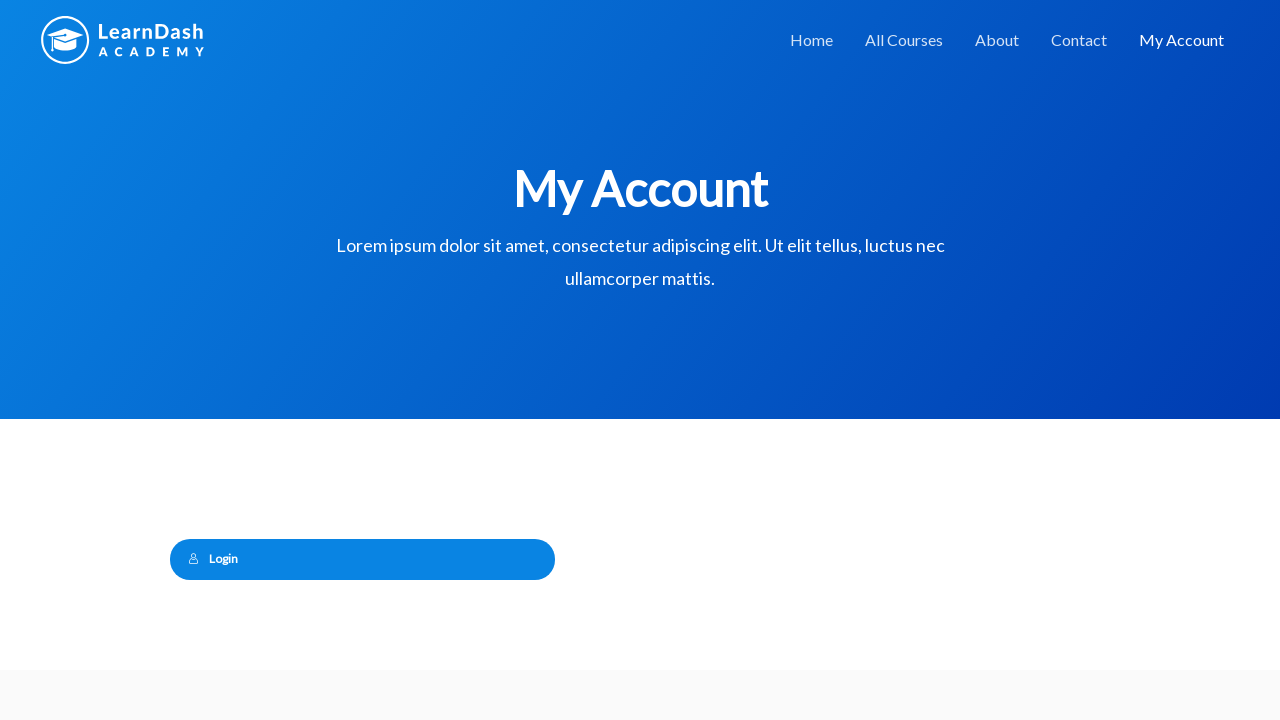

Verified page title contains 'My Account' - assertion passed
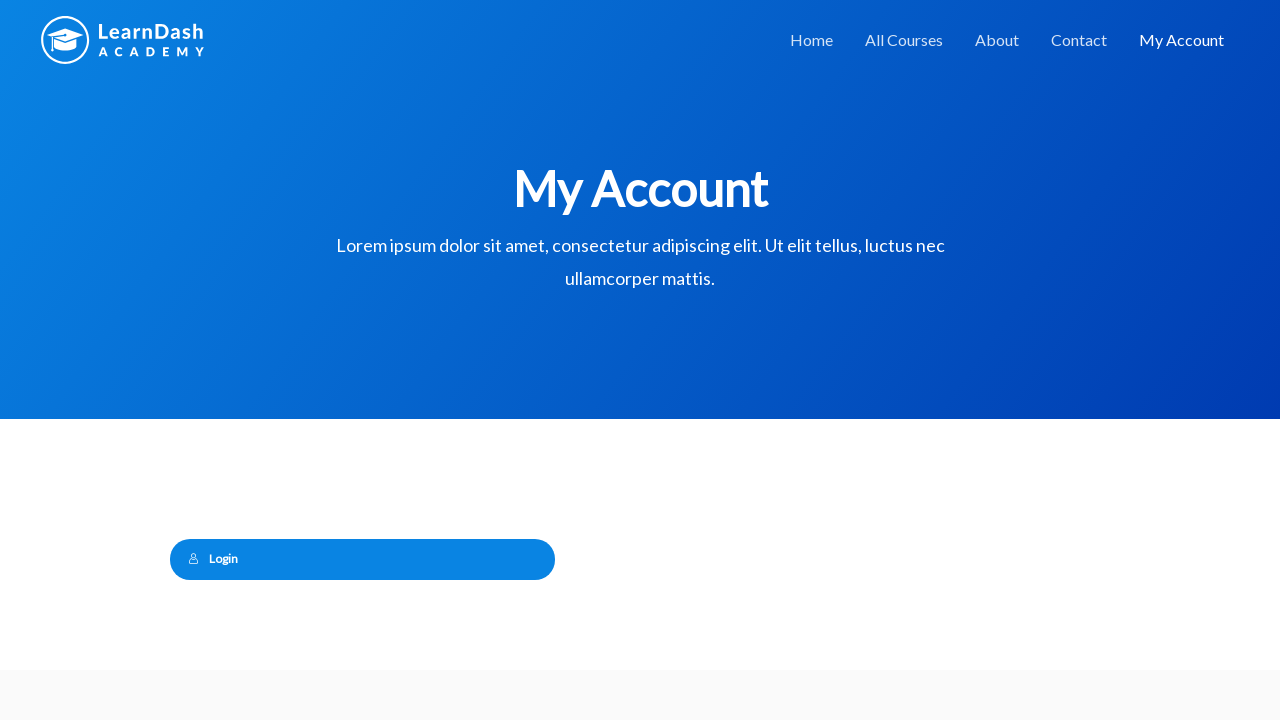

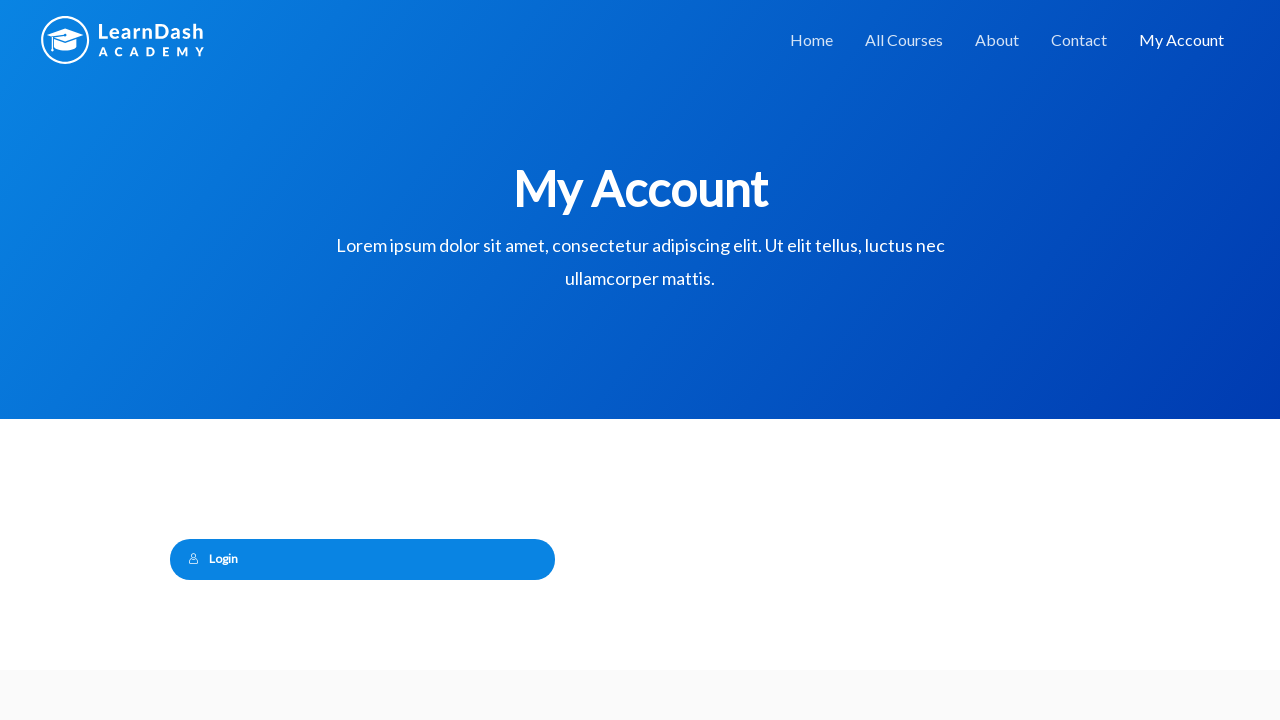